Tests registration form validation by submitting empty email and password fields and verifying appropriate error handling

Starting URL: https://practice.automationtesting.in/

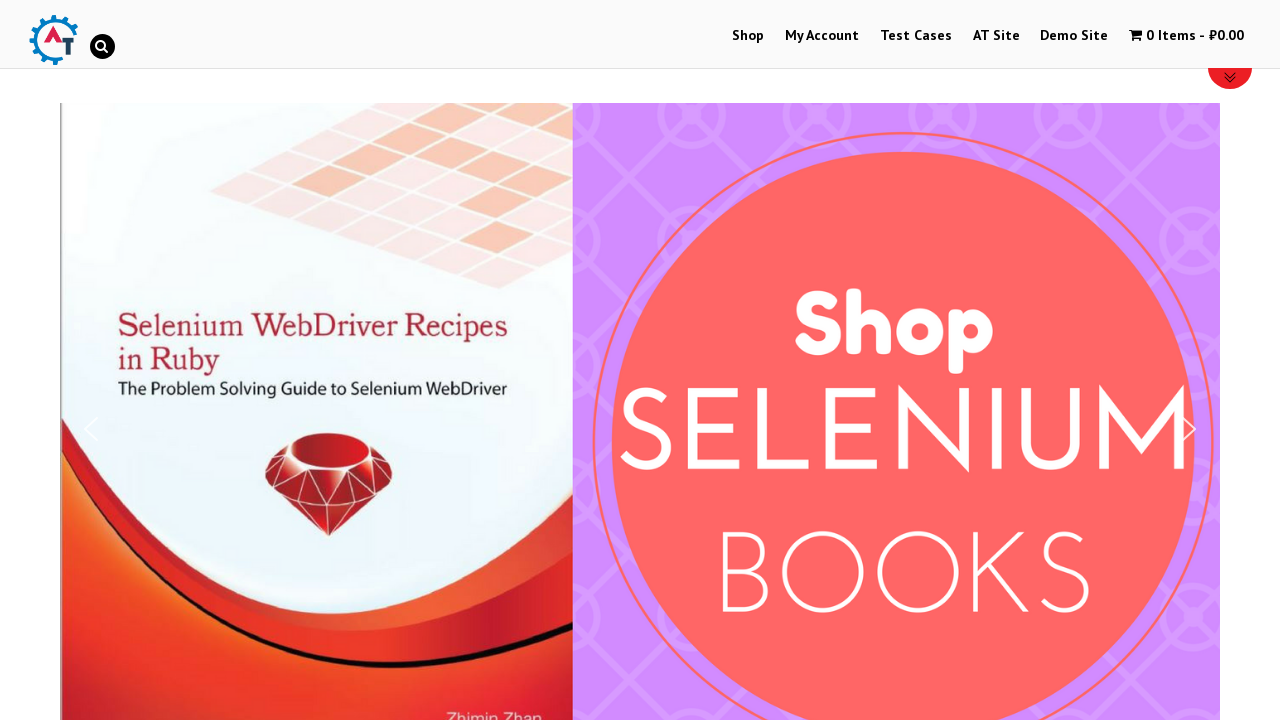

Clicked 'My Account' link to navigate to registration page at (822, 36) on text=My Account
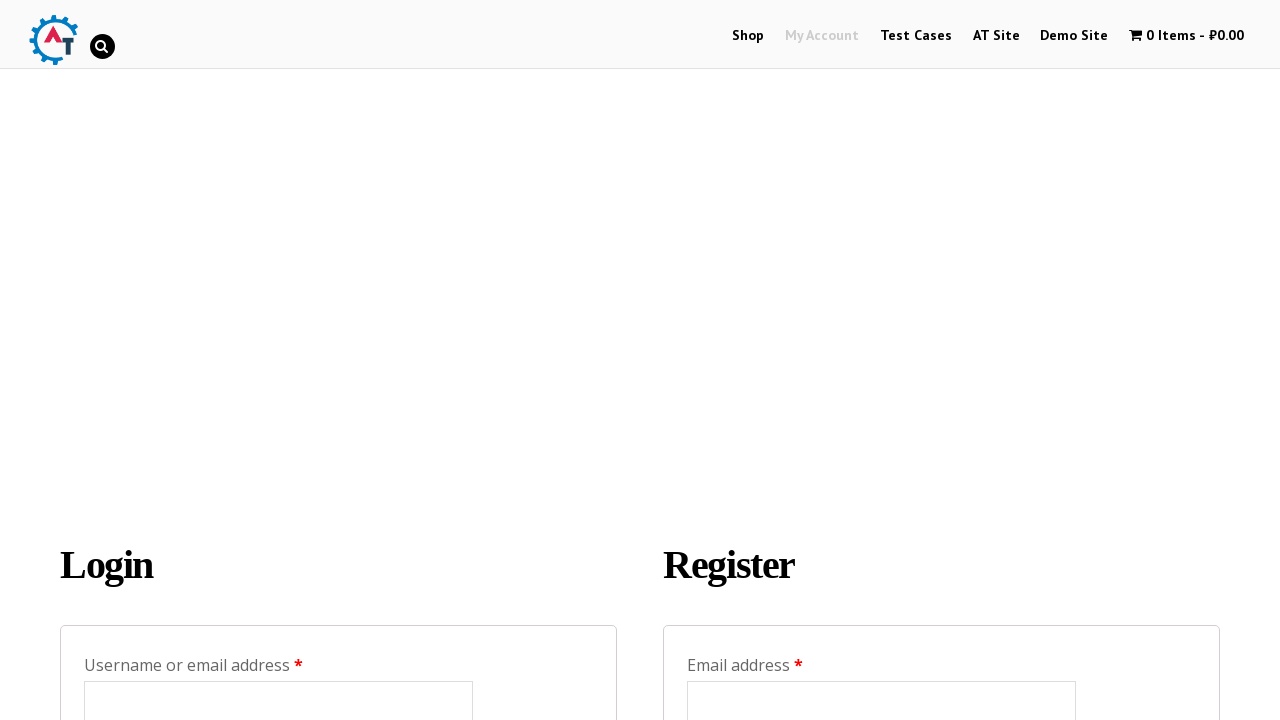

Cleared email field and left it empty on input[name='email']
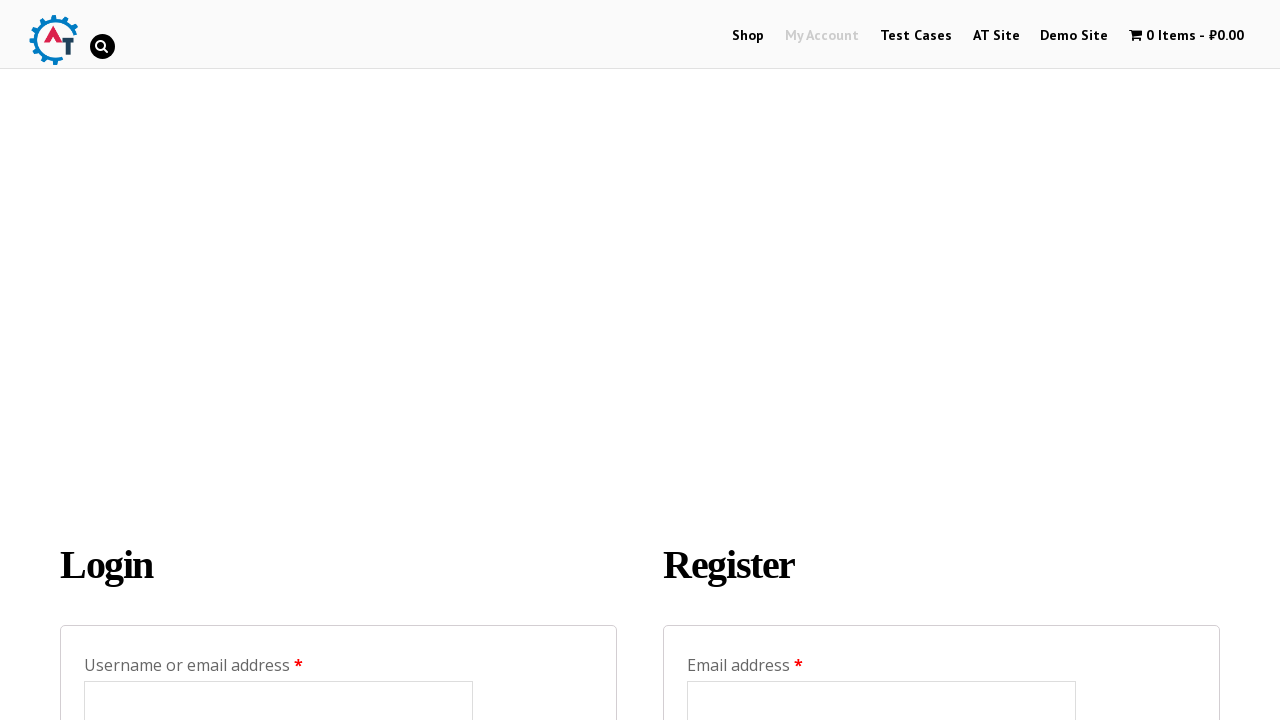

Cleared password field and left it empty on #reg_password
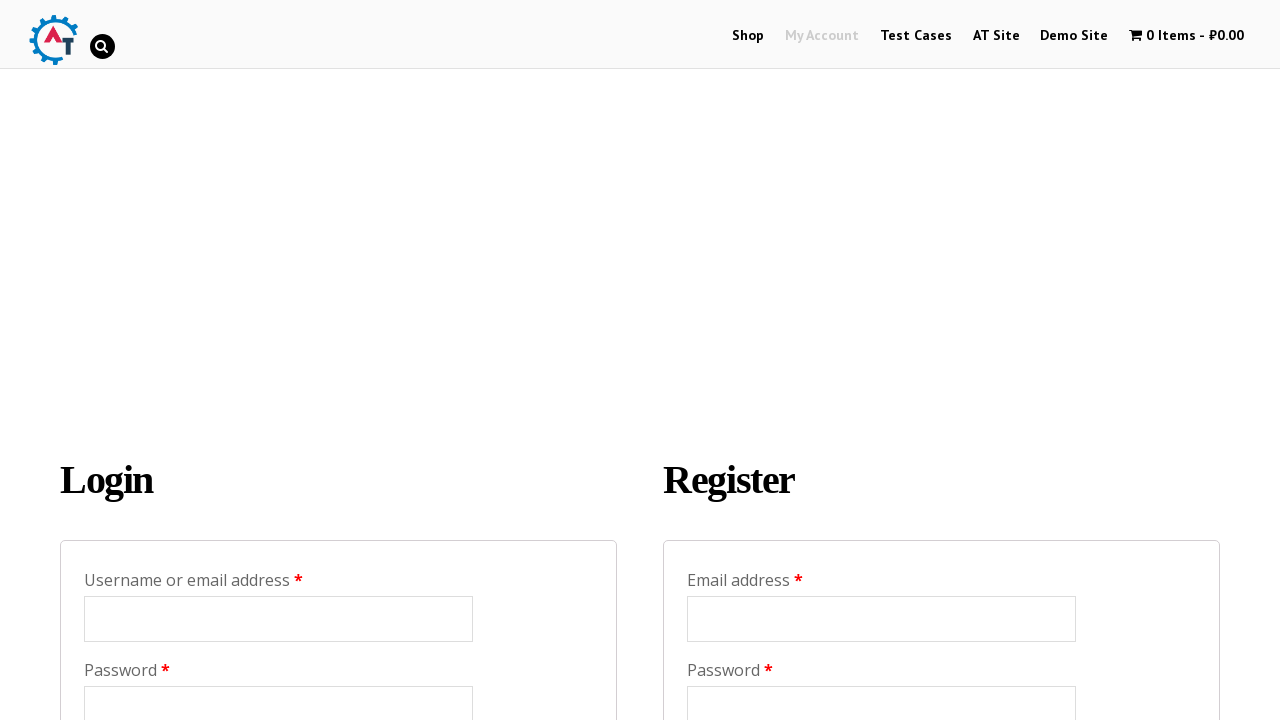

Clicked register button with empty email and password fields at (744, 360) on input[name='register']
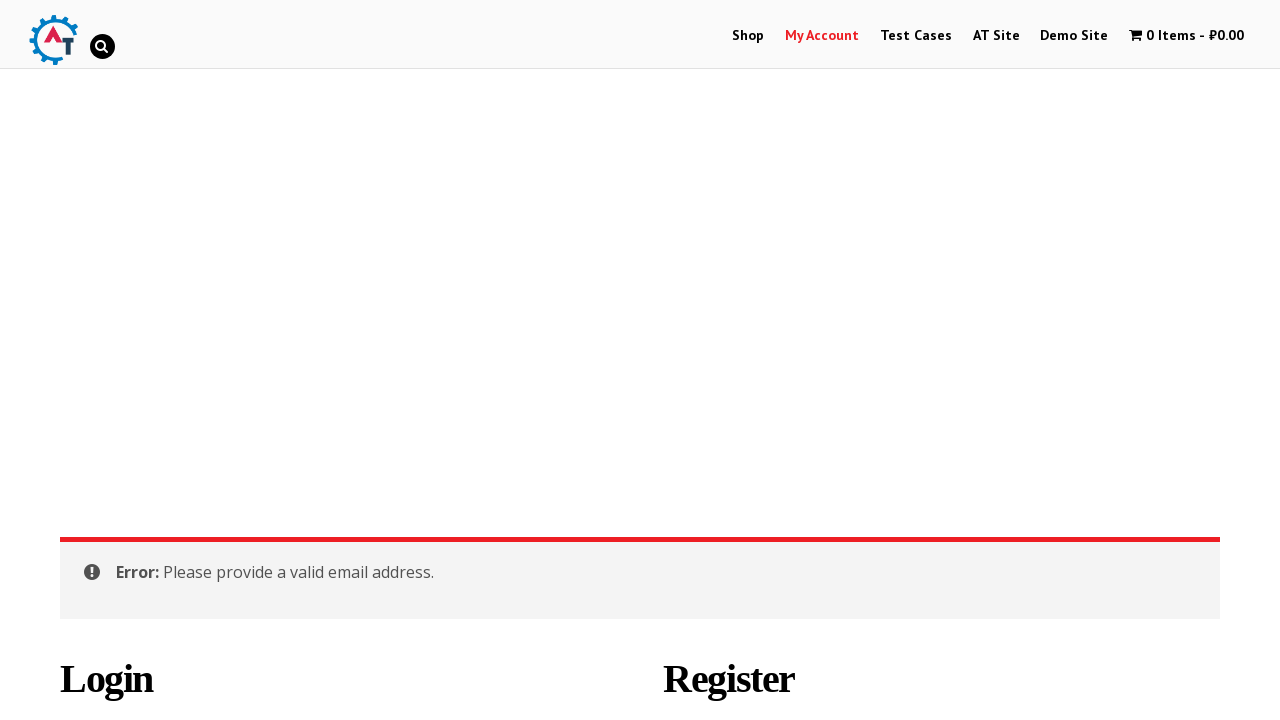

Waited for validation error messages to appear
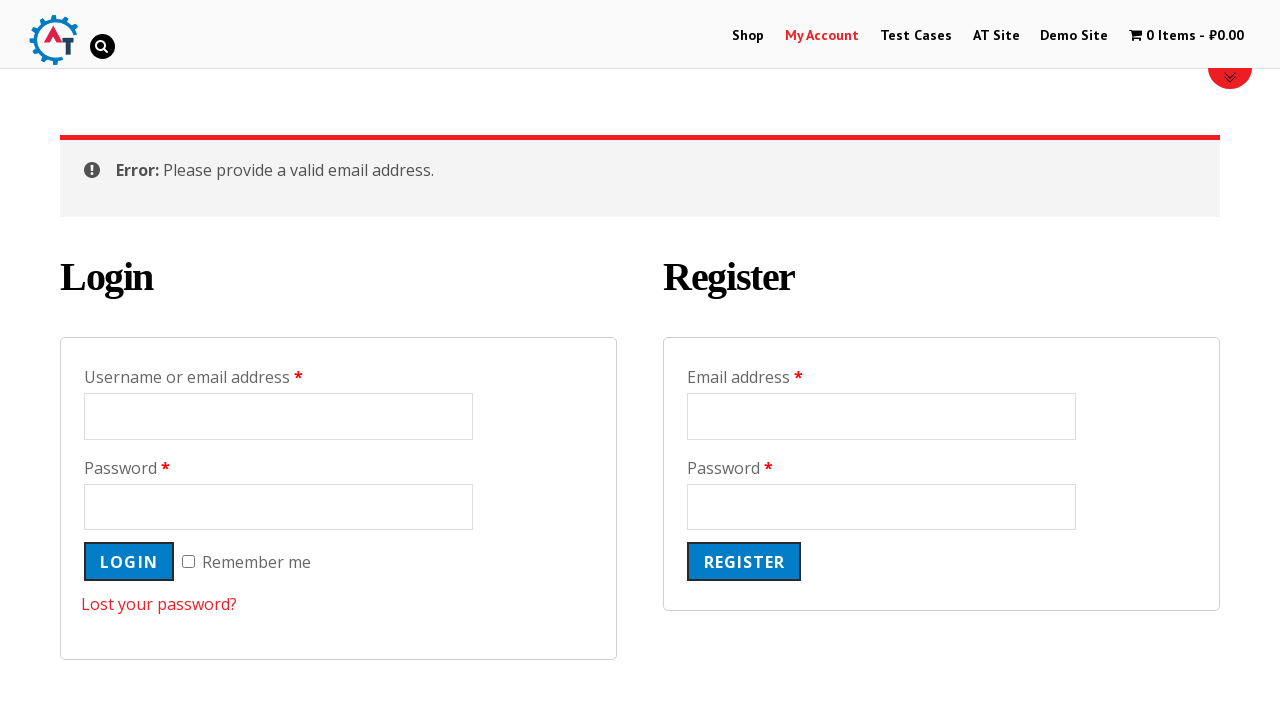

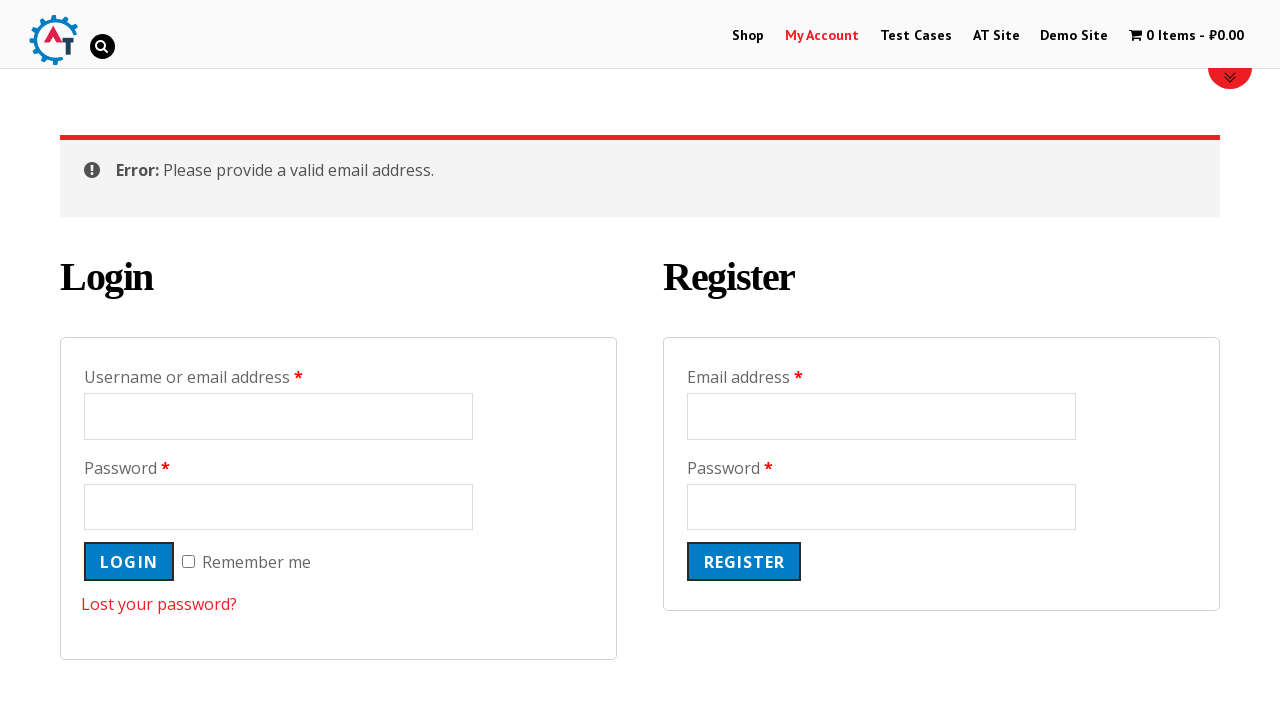